Navigates to BrowserStack homepage and verifies the page loads successfully

Starting URL: https://www.browserstack.com

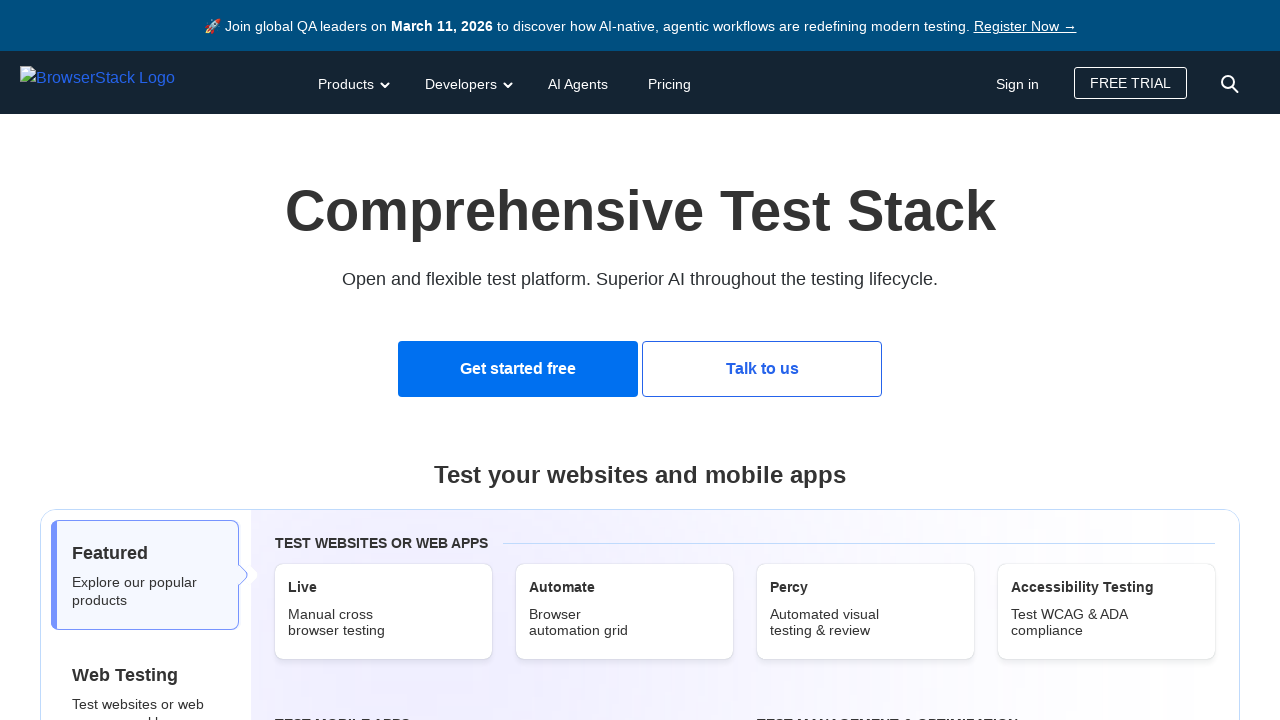

Navigated to BrowserStack homepage
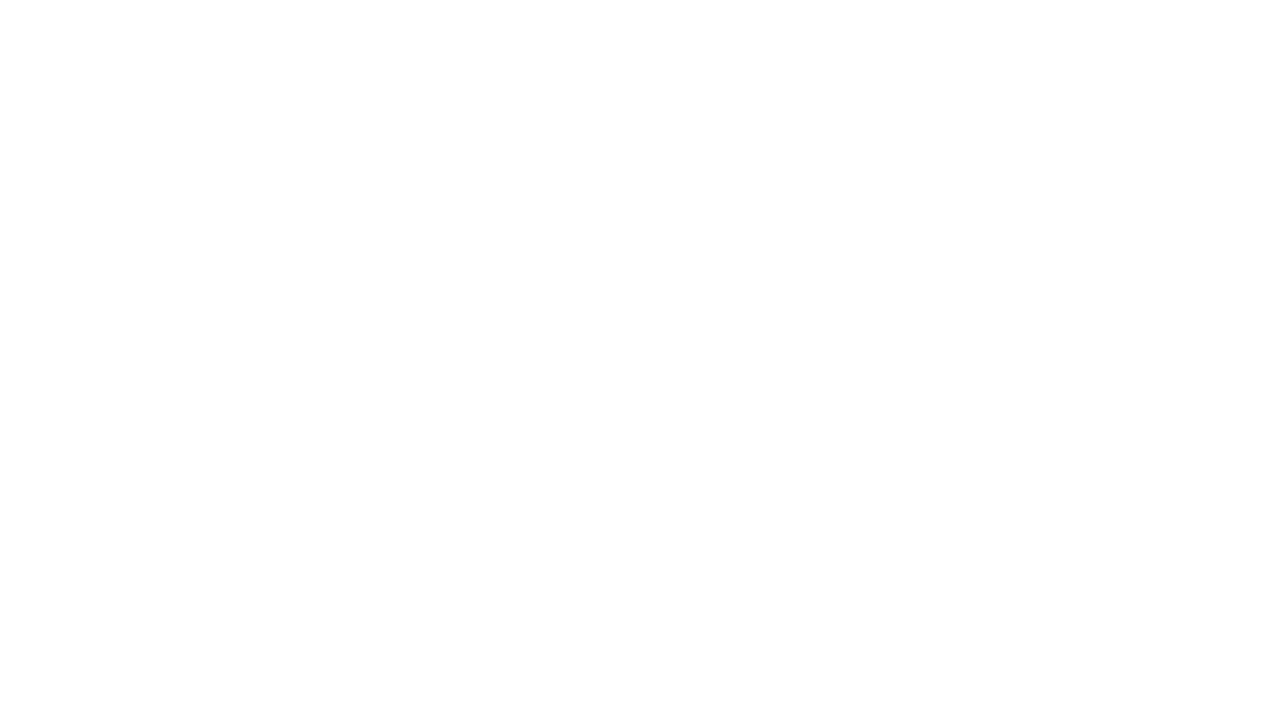

Page DOM content loaded successfully
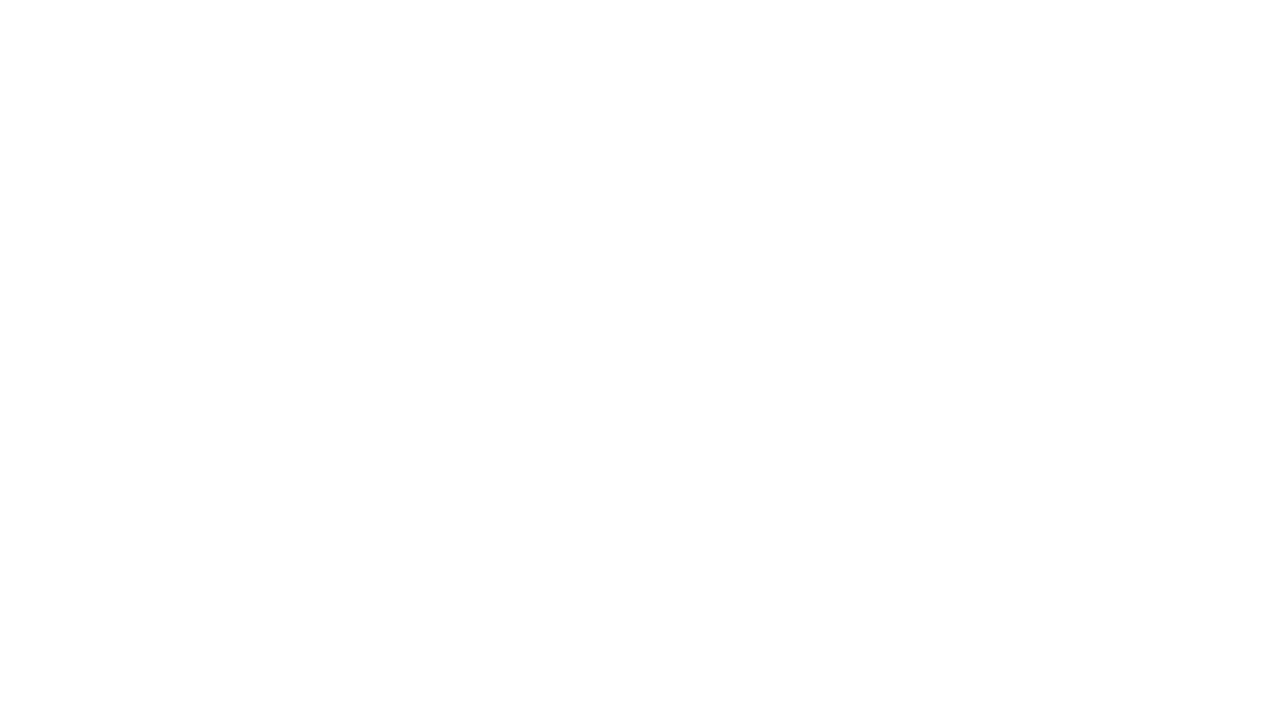

Verified page title is not empty
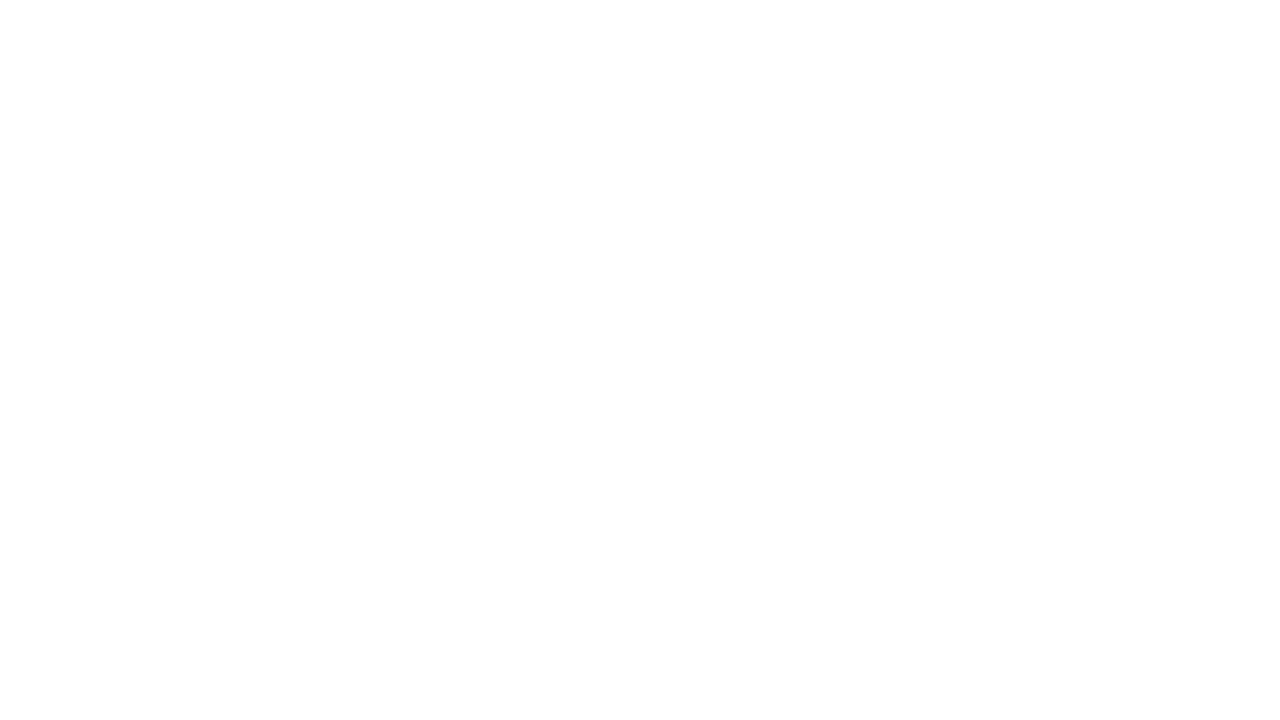

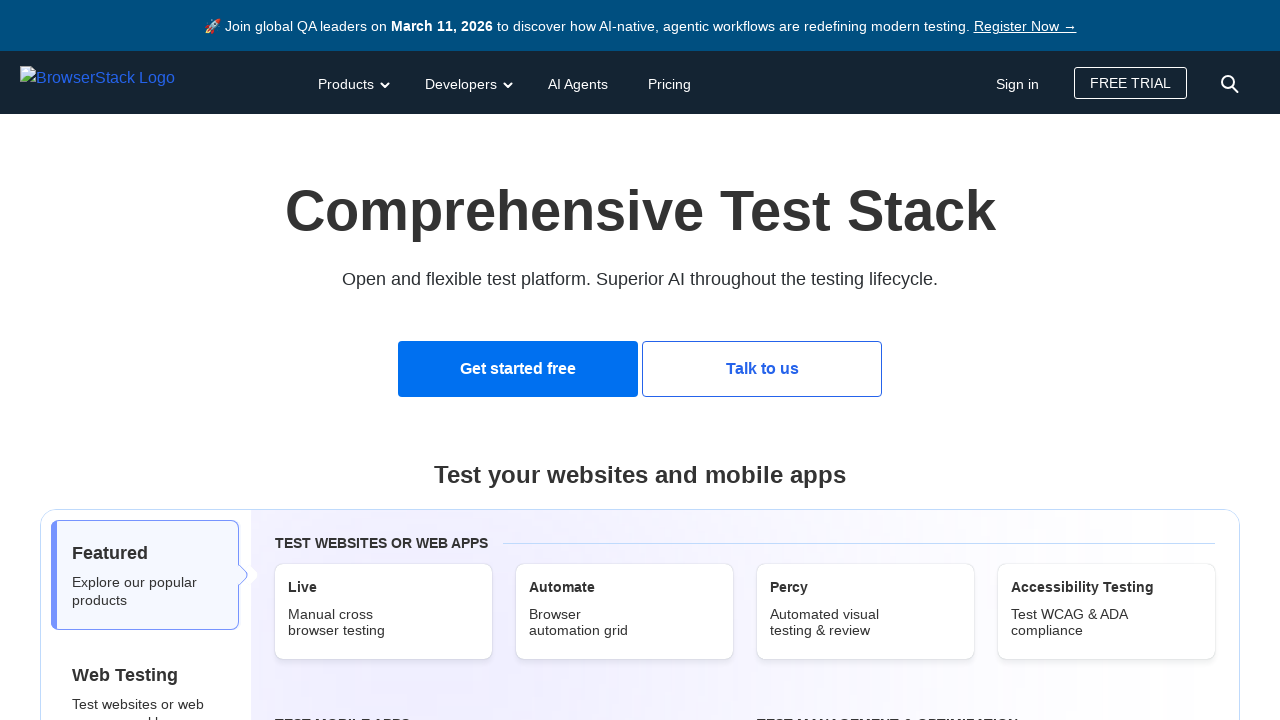